Tests form field interaction by entering a username, retrieving its value, and using it to populate the email field

Starting URL: https://demoqa.com/text-box

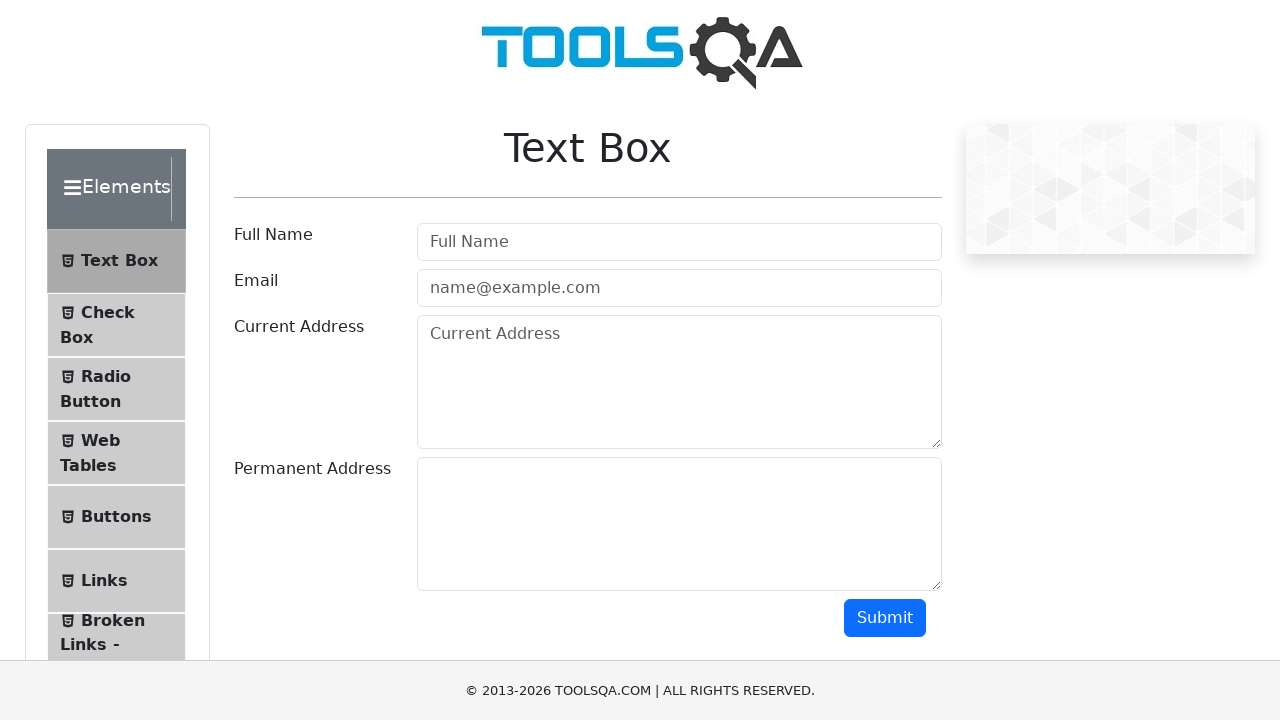

Filled username field with 'Shobha.Rao' on #userName
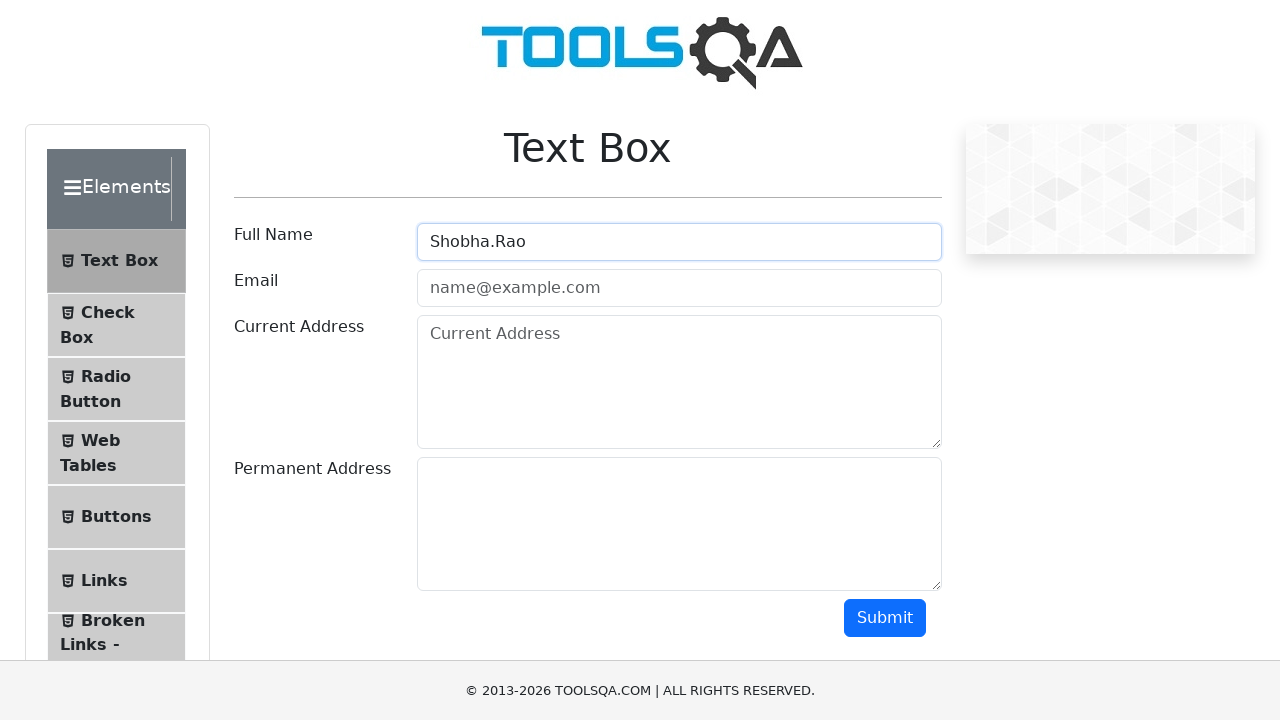

Retrieved username value from field: 'Shobha.Rao'
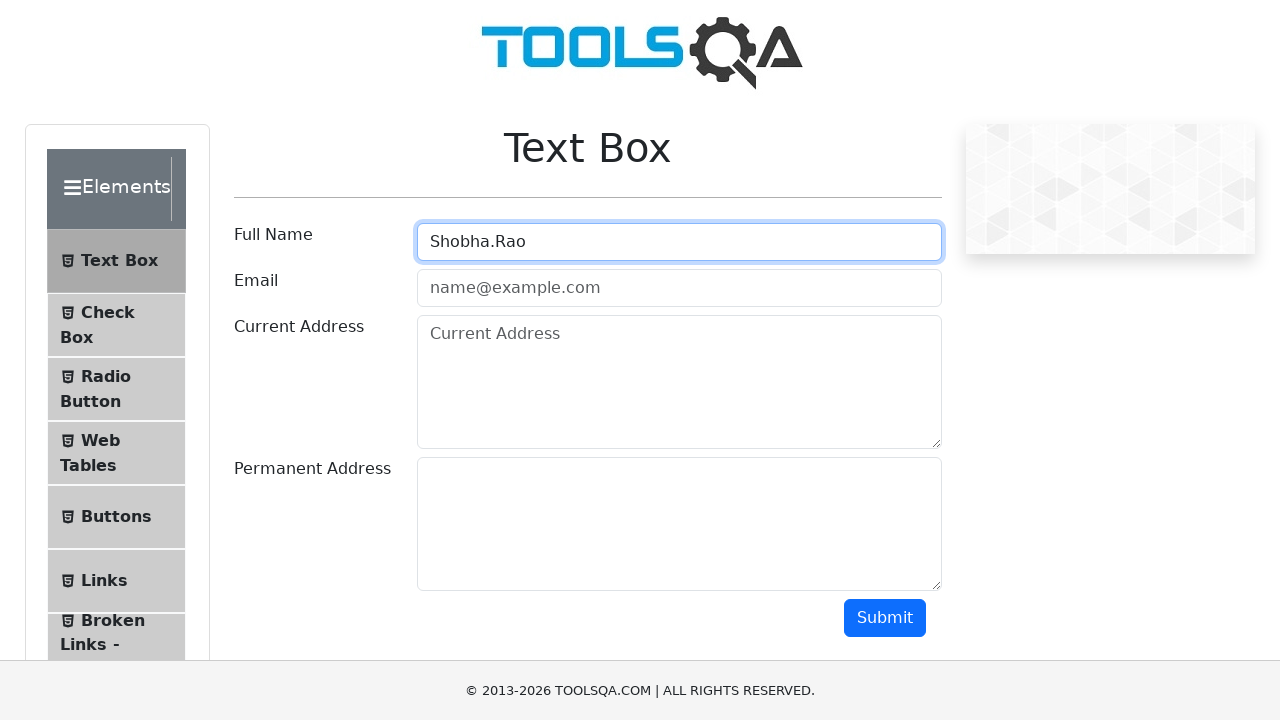

Filled email field with extracted username value 'Shobha.Rao' on #userEmail
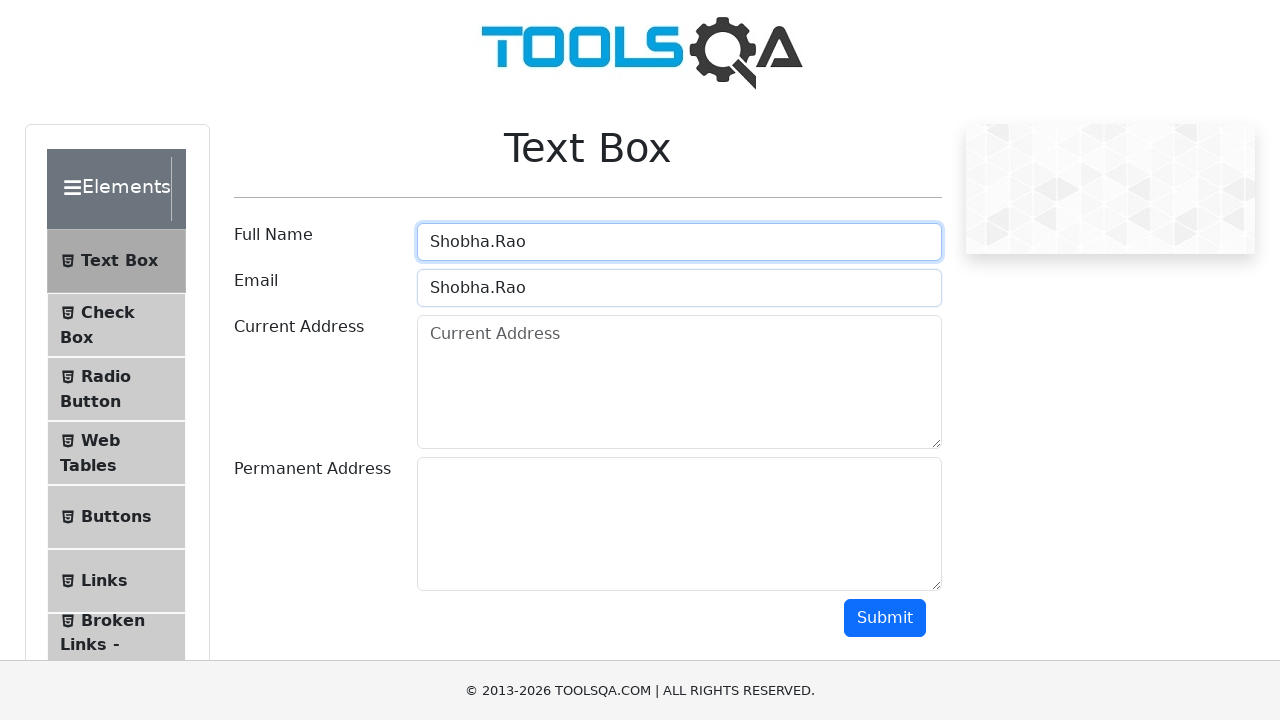

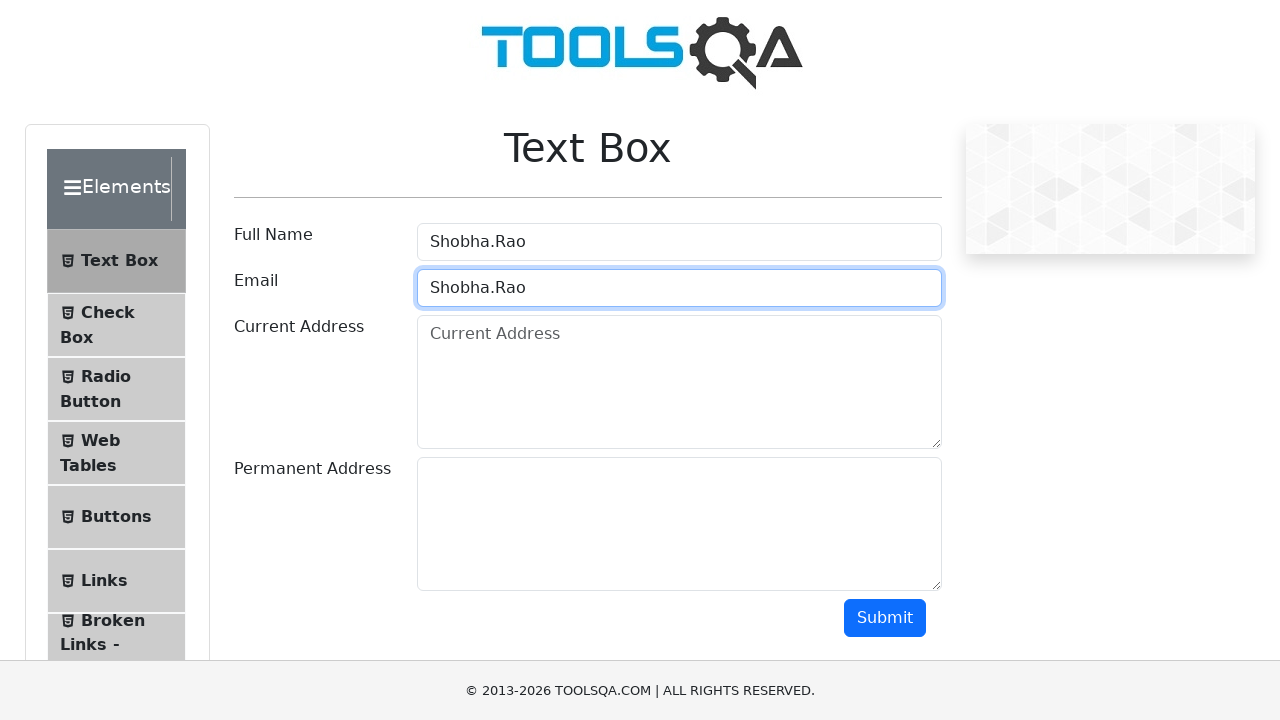